Tests click and hold functionality by resizing an element using its resize handle

Starting URL: https://demo.automationtesting.in/Resizable.html

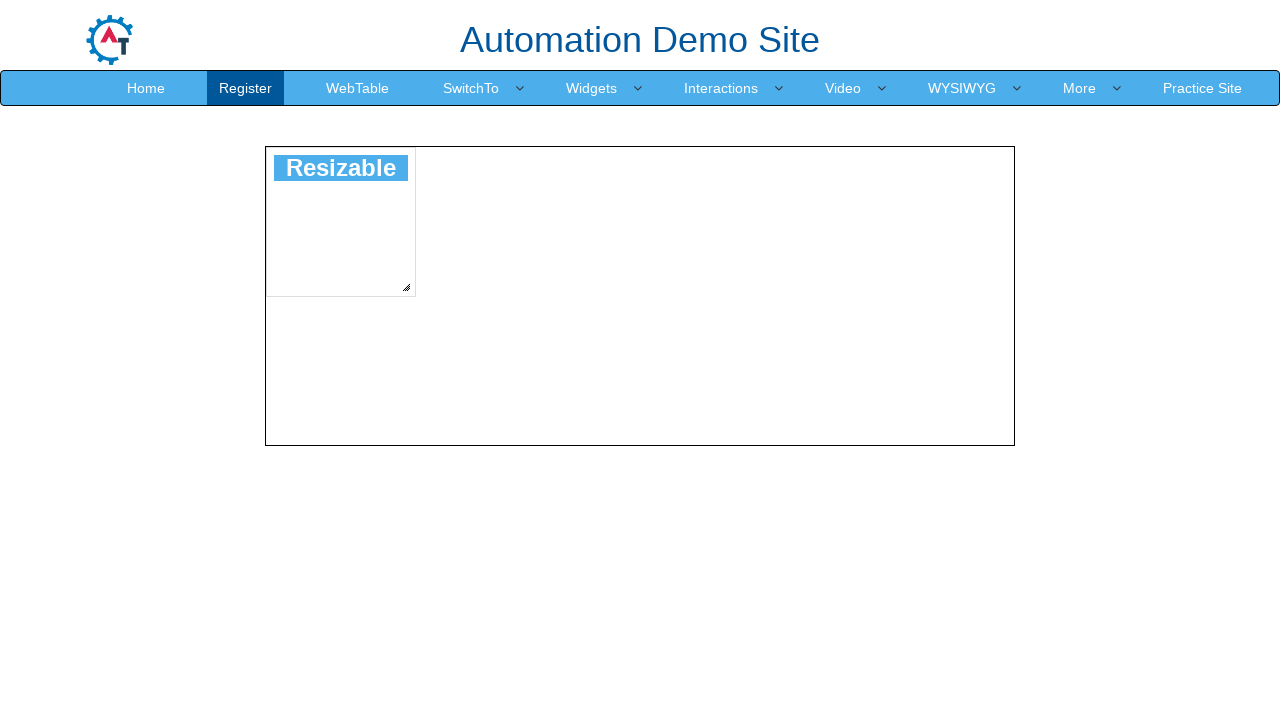

Scrolled resize handle into view
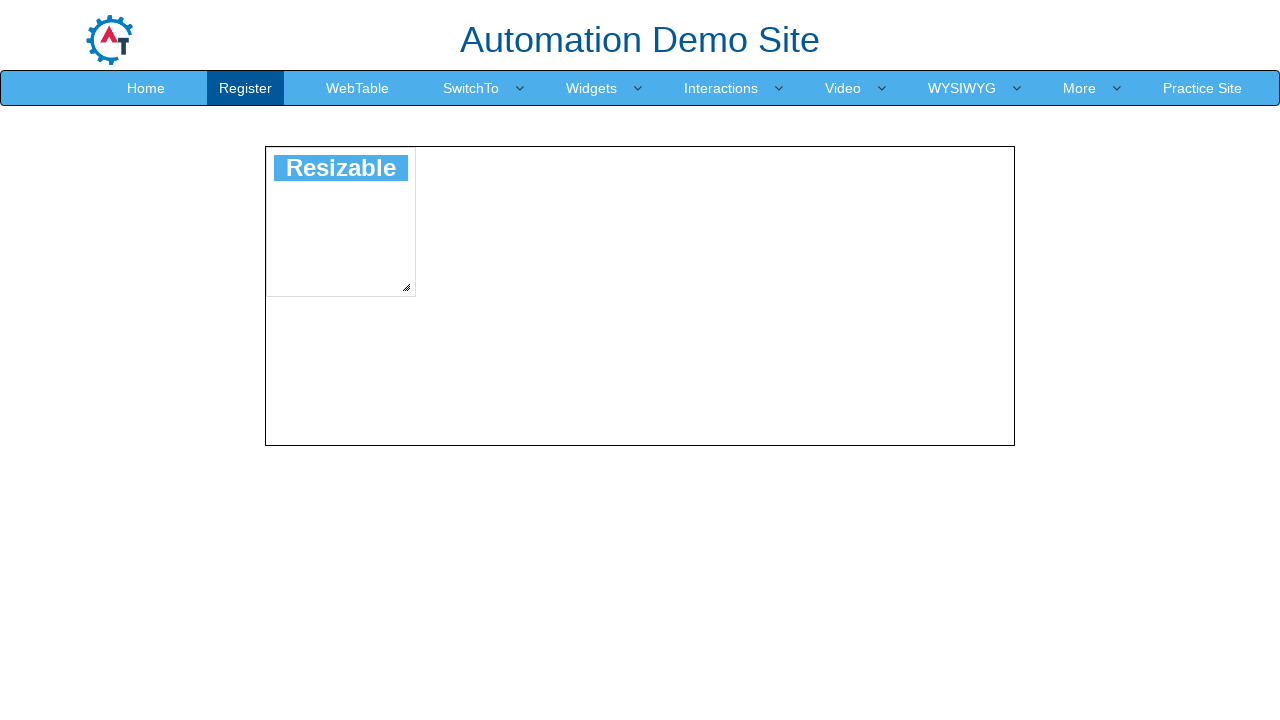

Moved mouse to resize handle position at (398, 279)
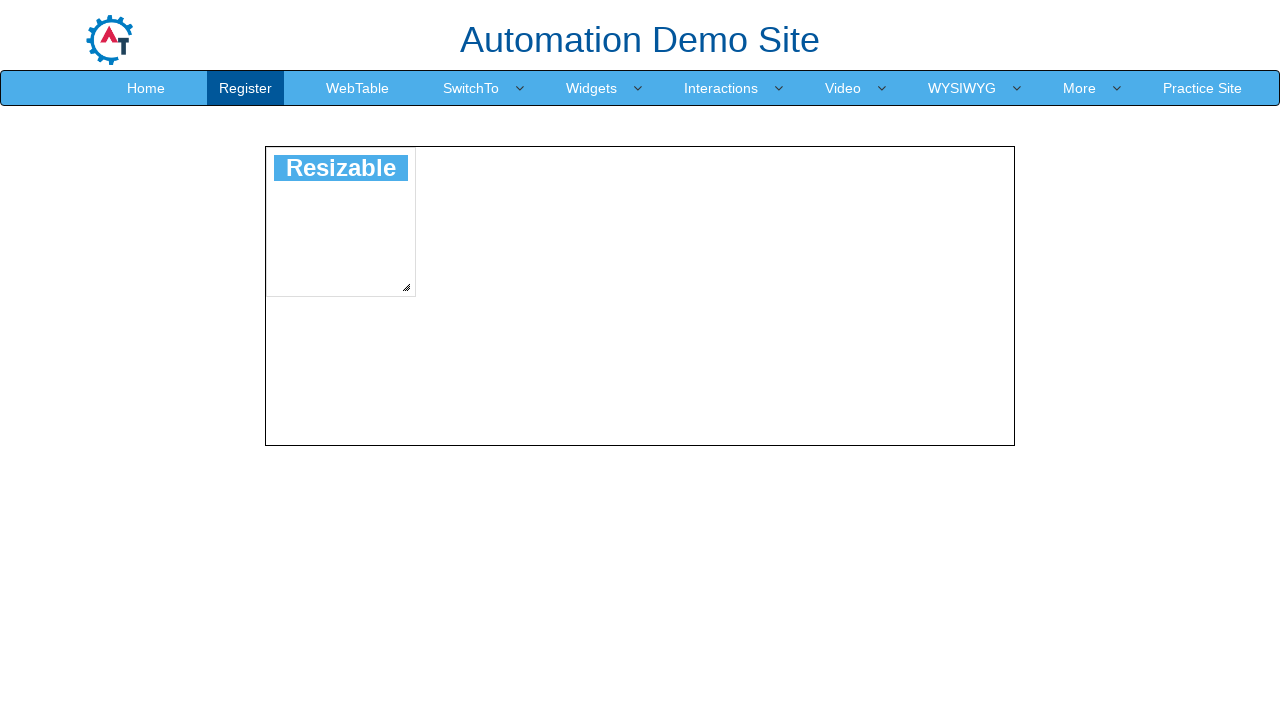

Pressed mouse button down on resize handle at (398, 279)
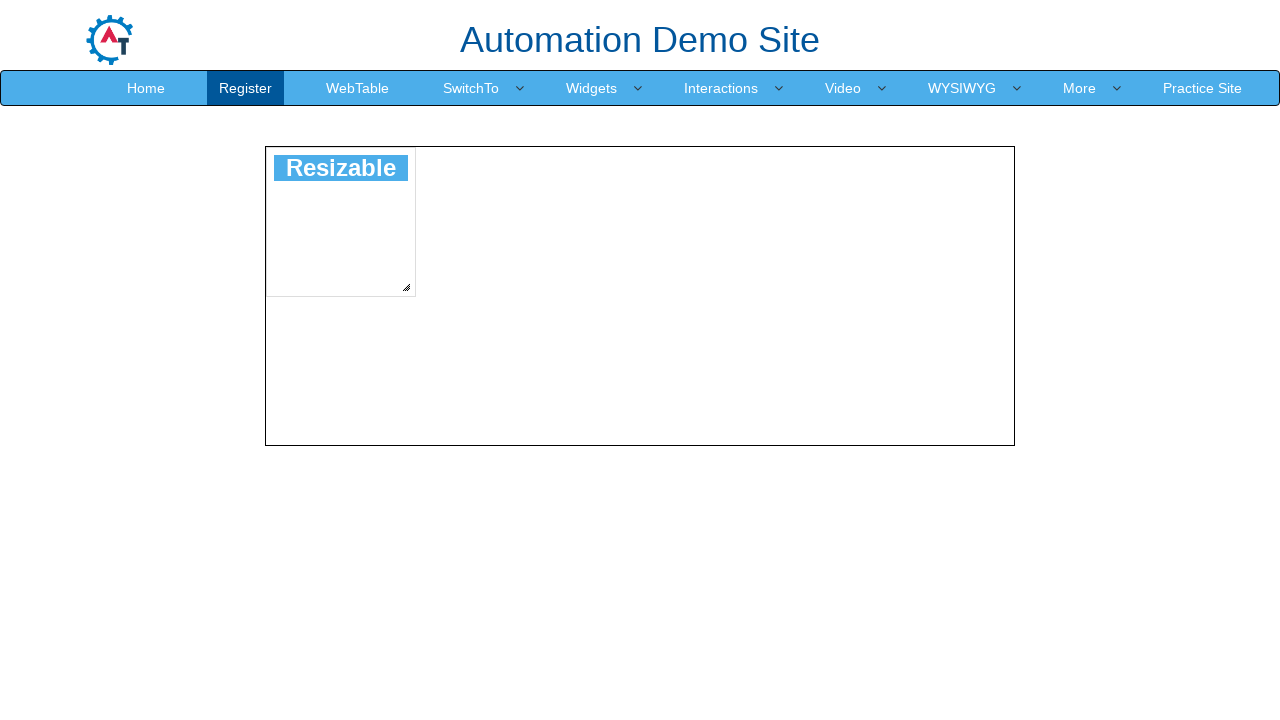

Dragged resize handle 500 pixels to the right and 5 pixels down at (898, 284)
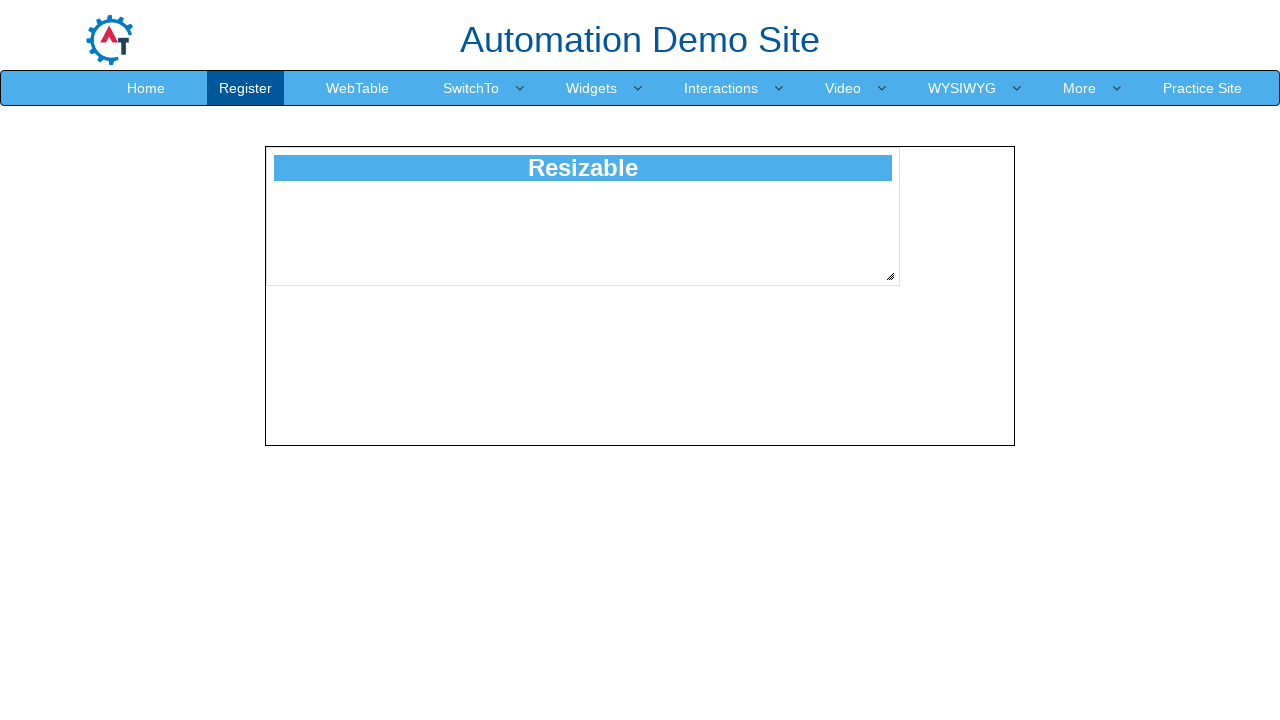

Released mouse button to complete resize operation at (898, 284)
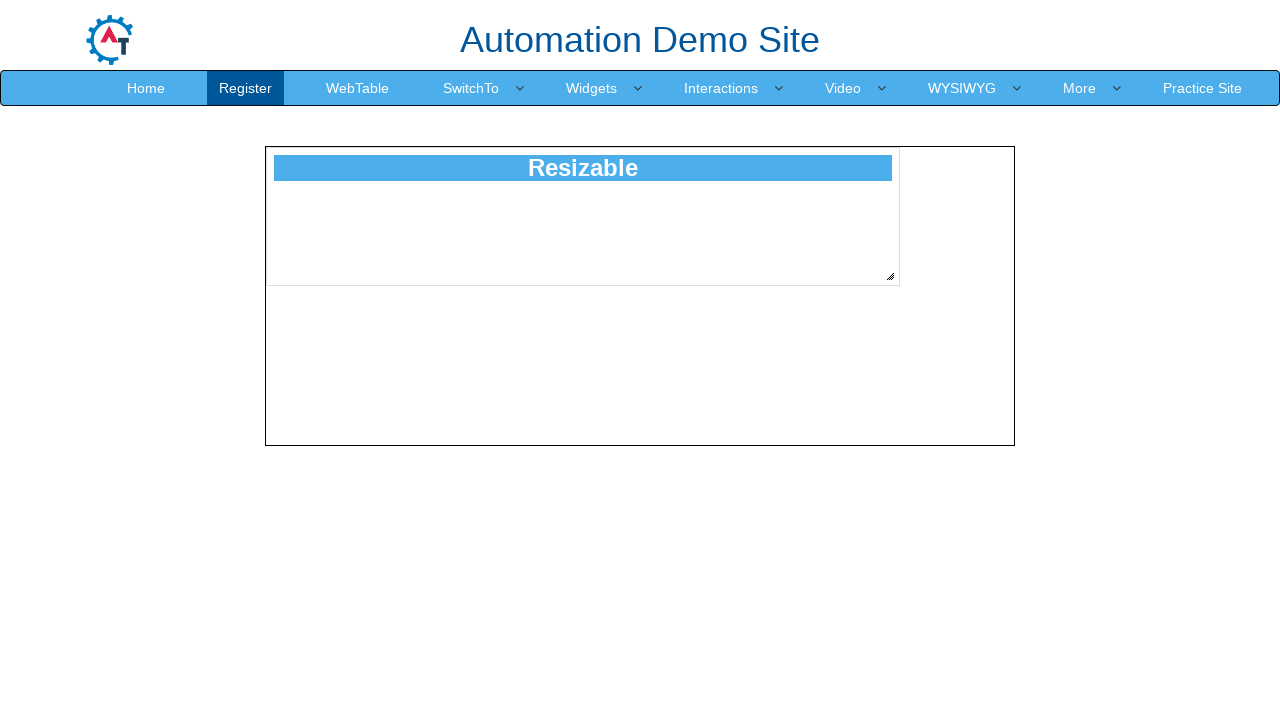

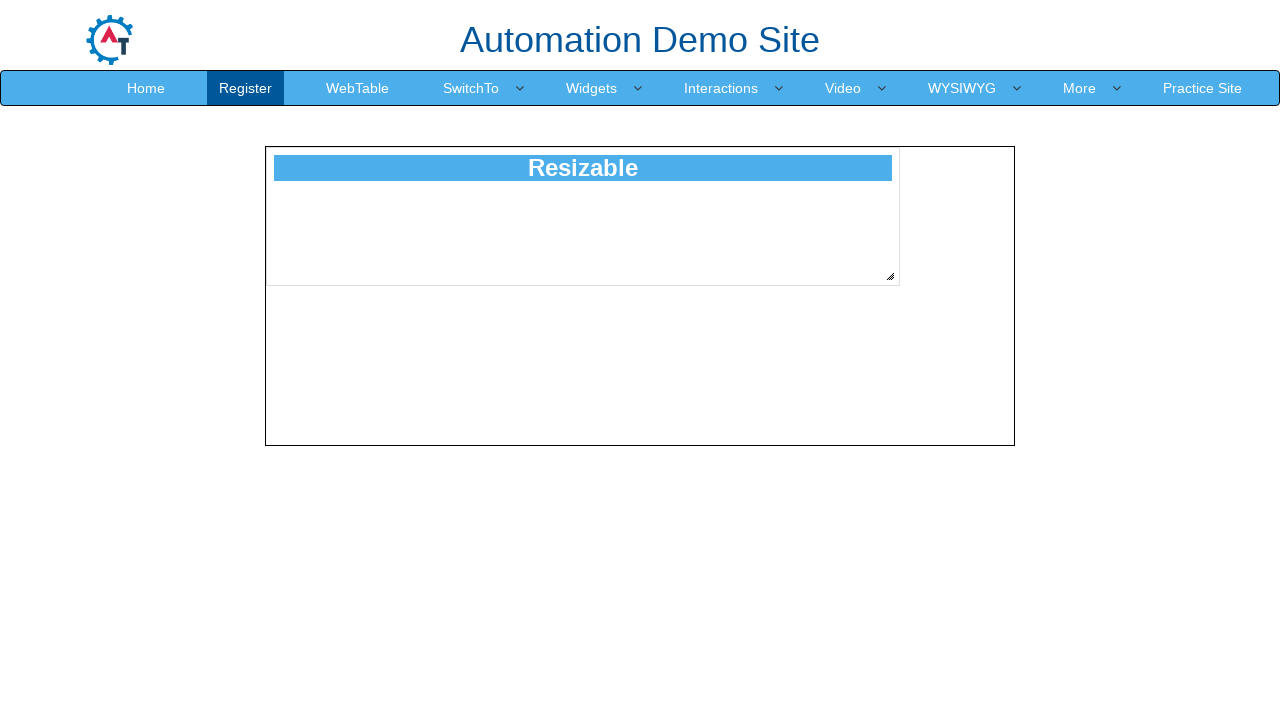